Tests JavaScript alert handling by navigating to W3Schools Try It page, switching to an iframe, clicking a button that triggers an alert, and accepting the alert dialog.

Starting URL: https://www.w3schools.com/js/tryit.asp?filename=tryjs_alert

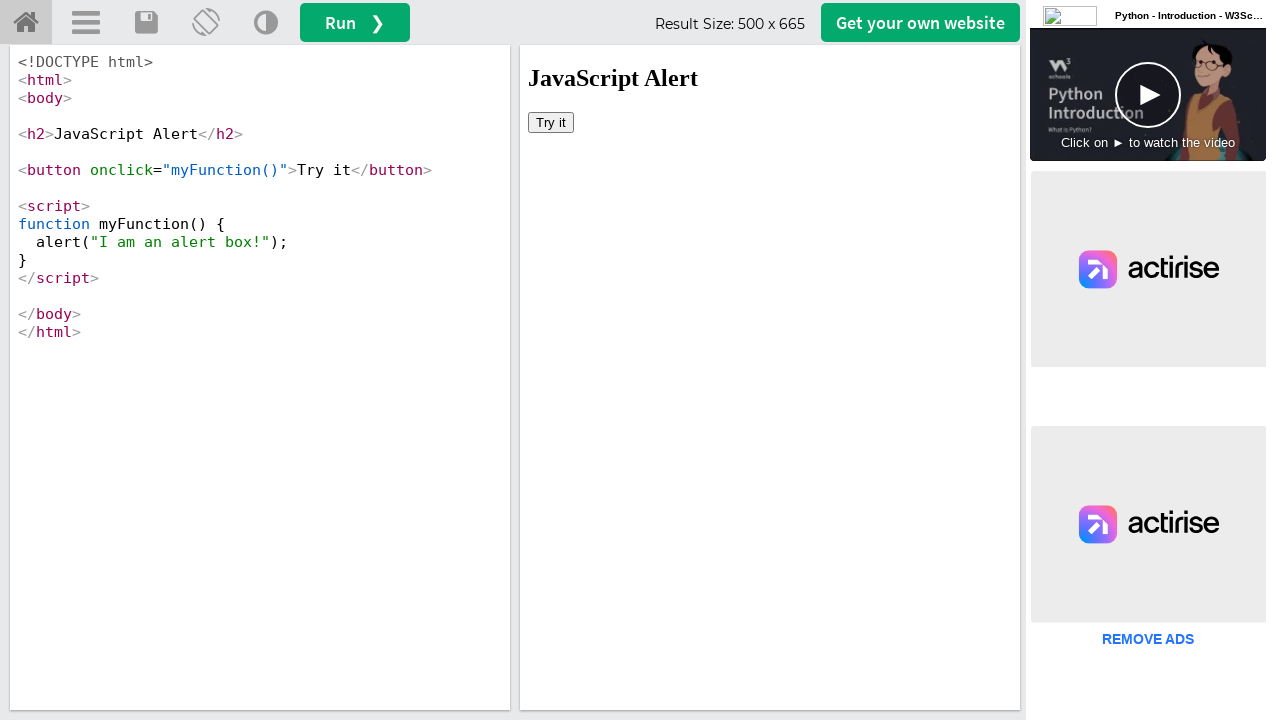

Waited for iframe wrapper to load
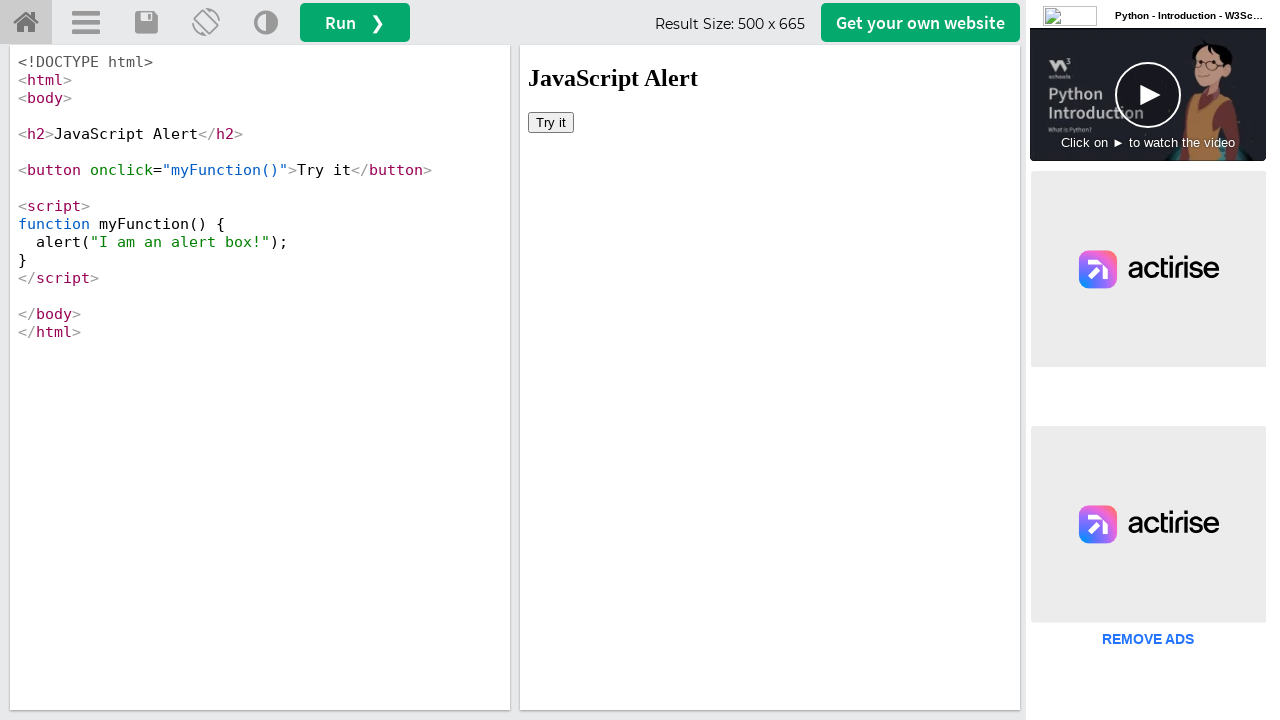

Located iframe element
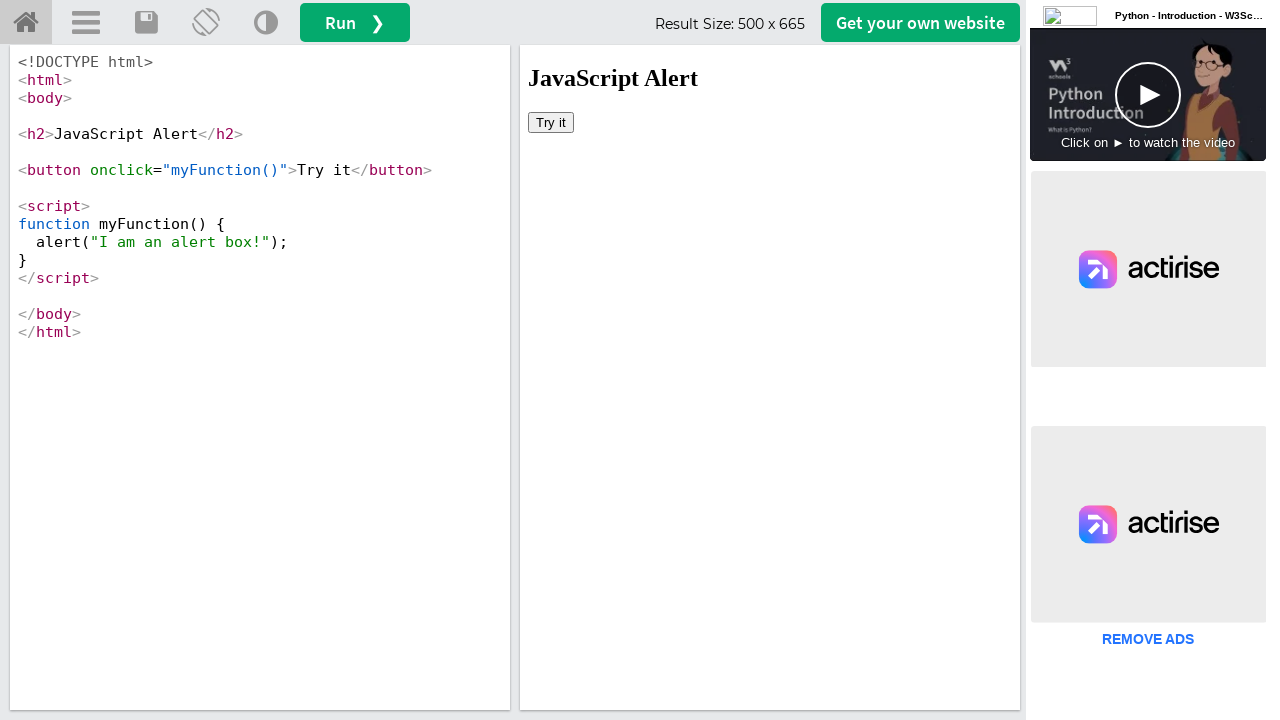

Set up dialog handler to accept alerts
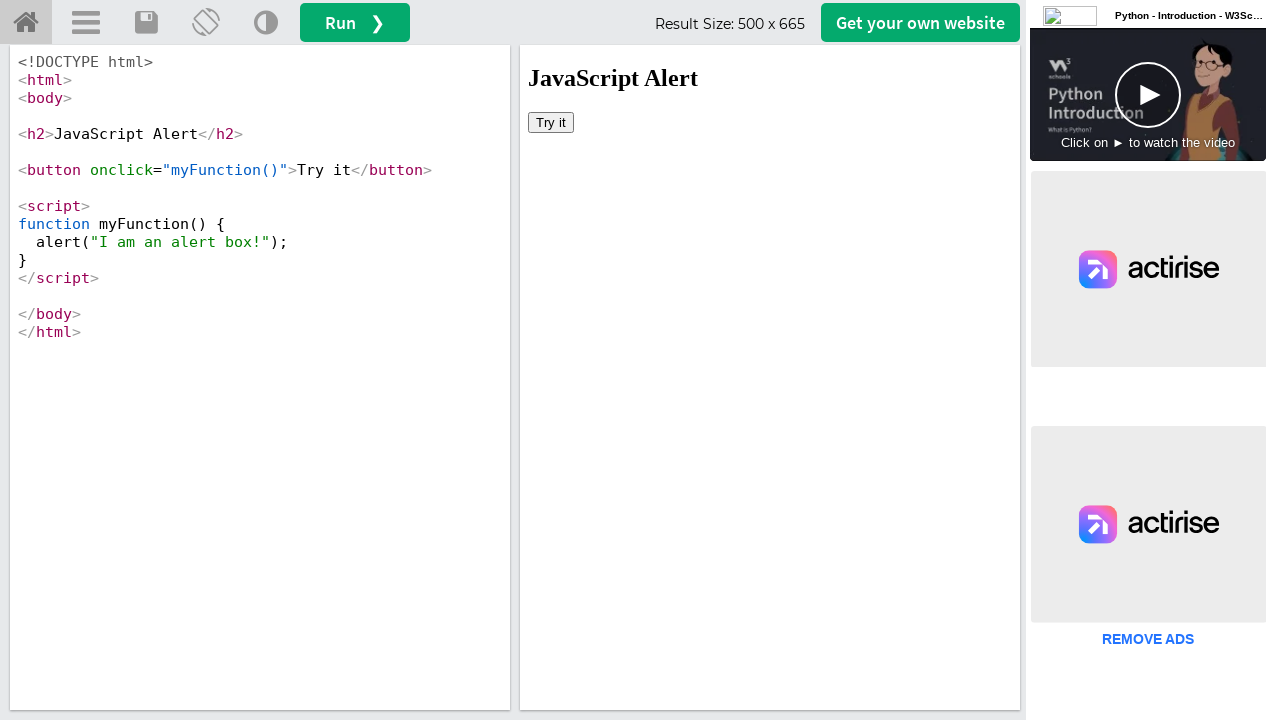

Clicked button inside iframe that triggers alert at (551, 122) on #iframewrapper iframe >> internal:control=enter-frame >> button[onclick='myFunct
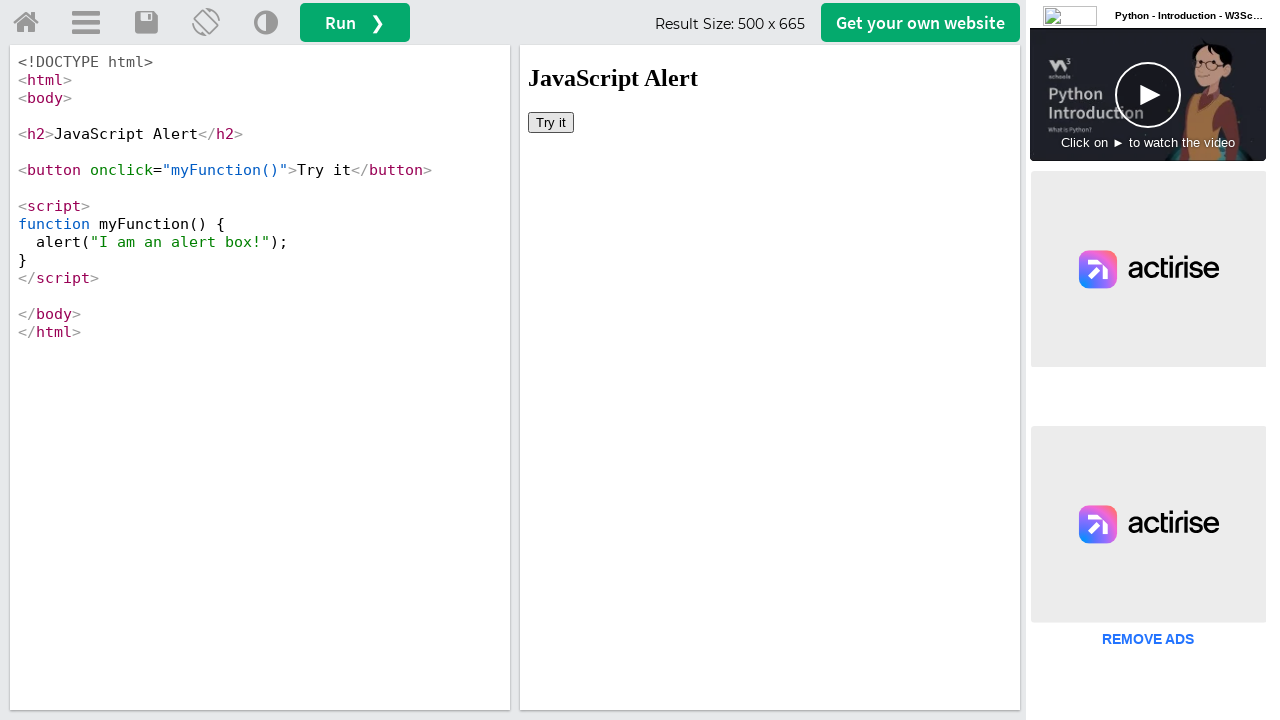

Waited for alert interaction to complete
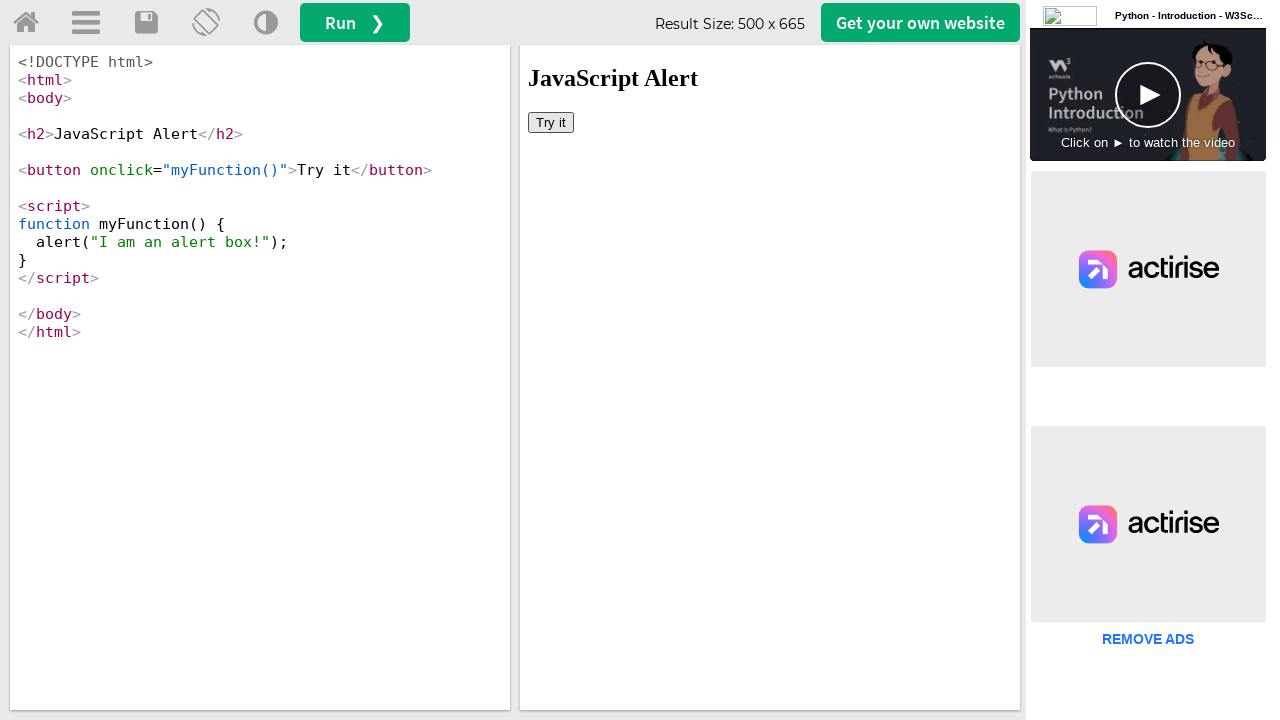

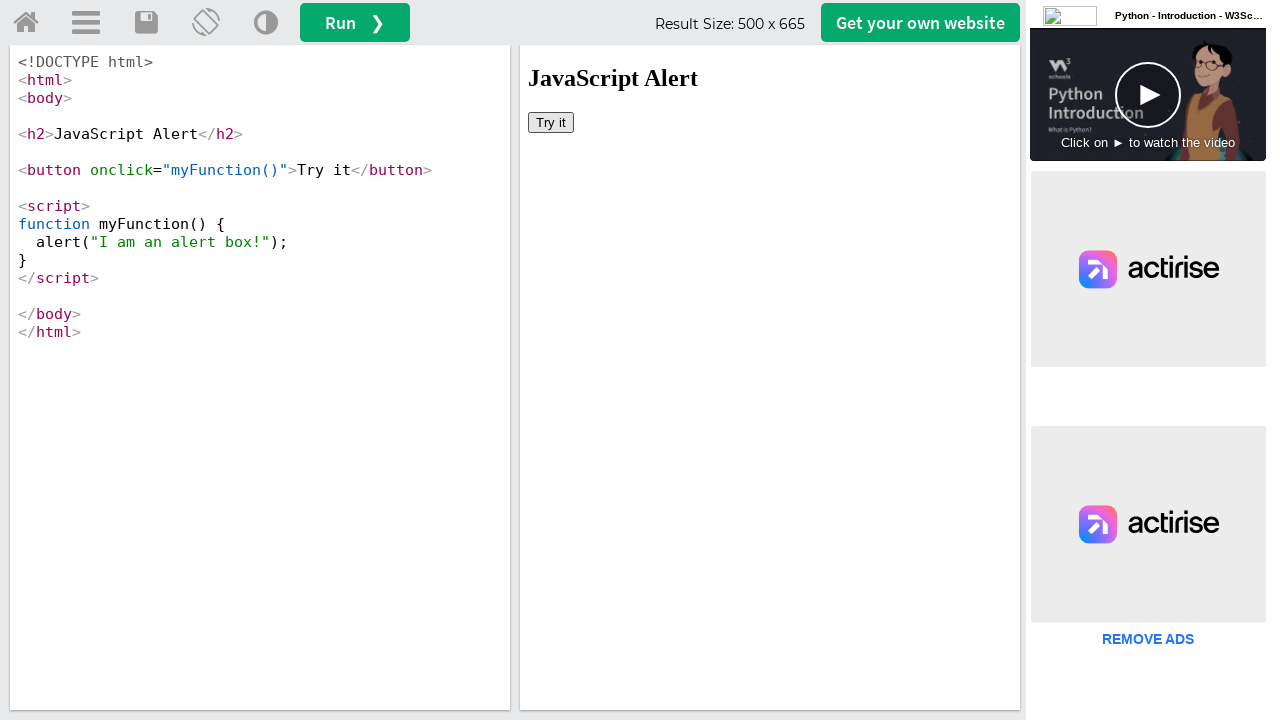